Navigates to the OrangeHRM login page and verifies that the page loads correctly by checking the page title equals "OrangeHRM"

Starting URL: https://opensource-demo.orangehrmlive.com/web/index.php/auth/login

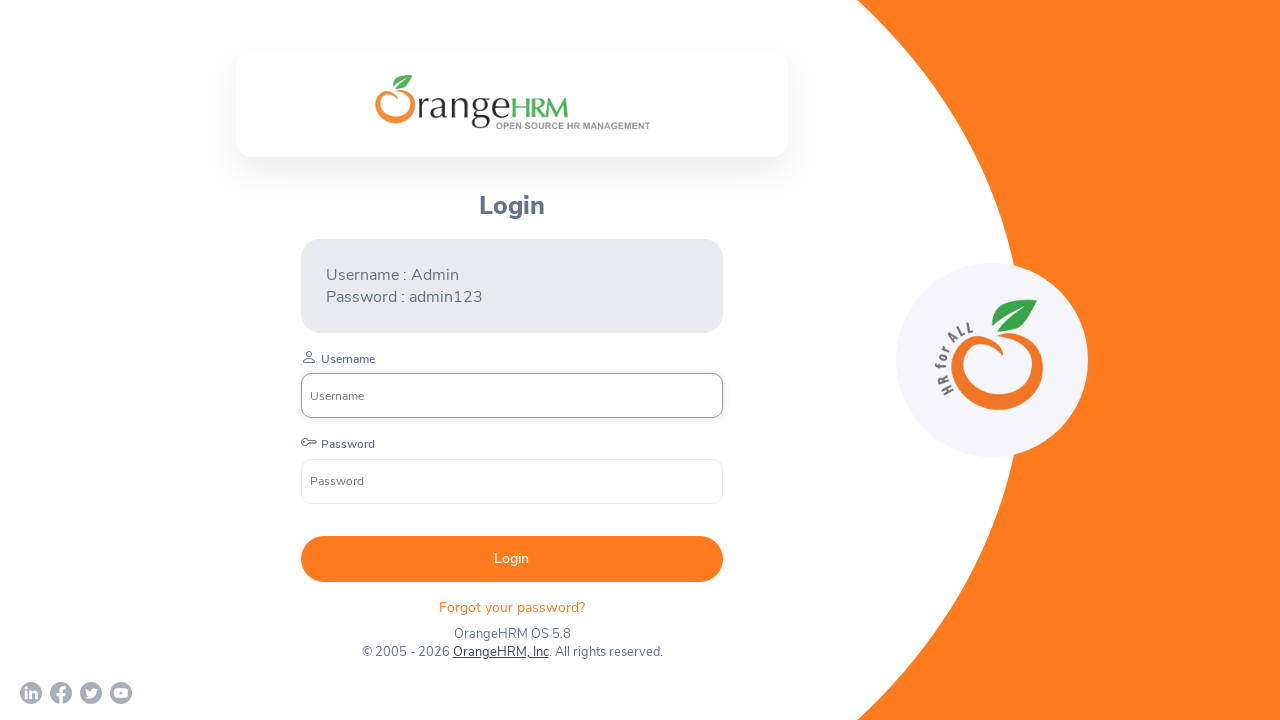

Waited for page to load with domcontentloaded state
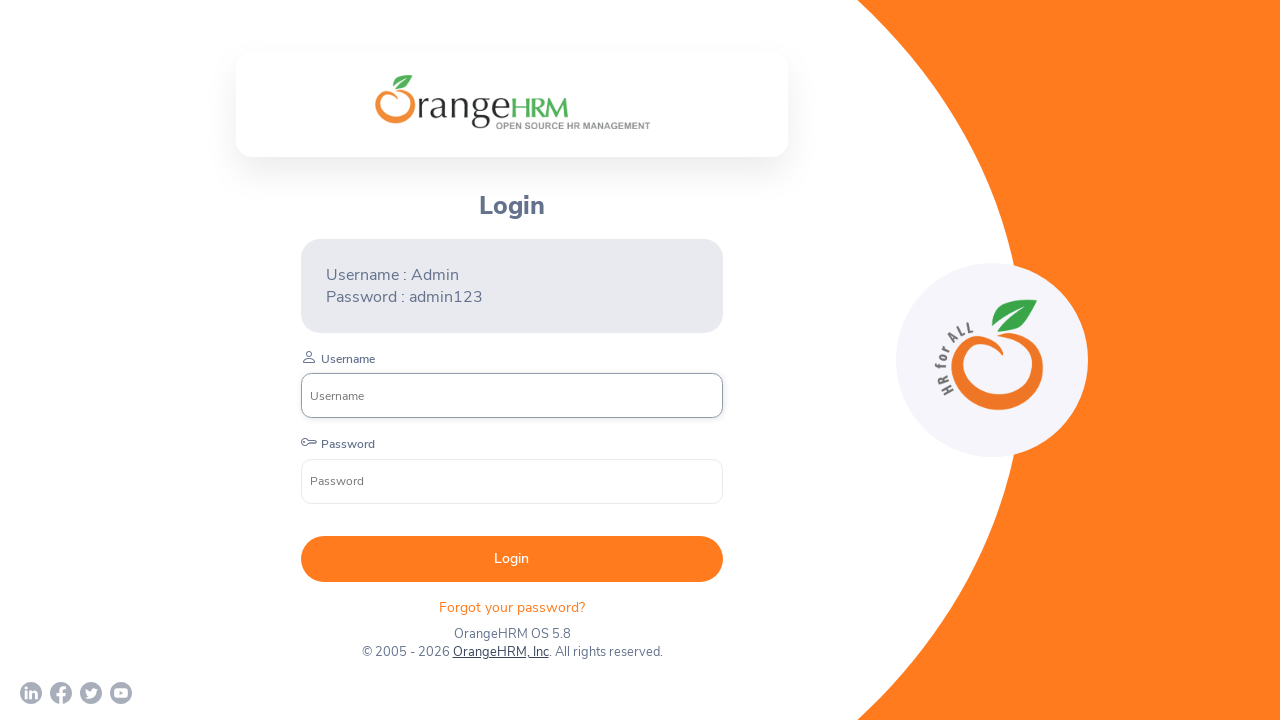

Retrieved page title
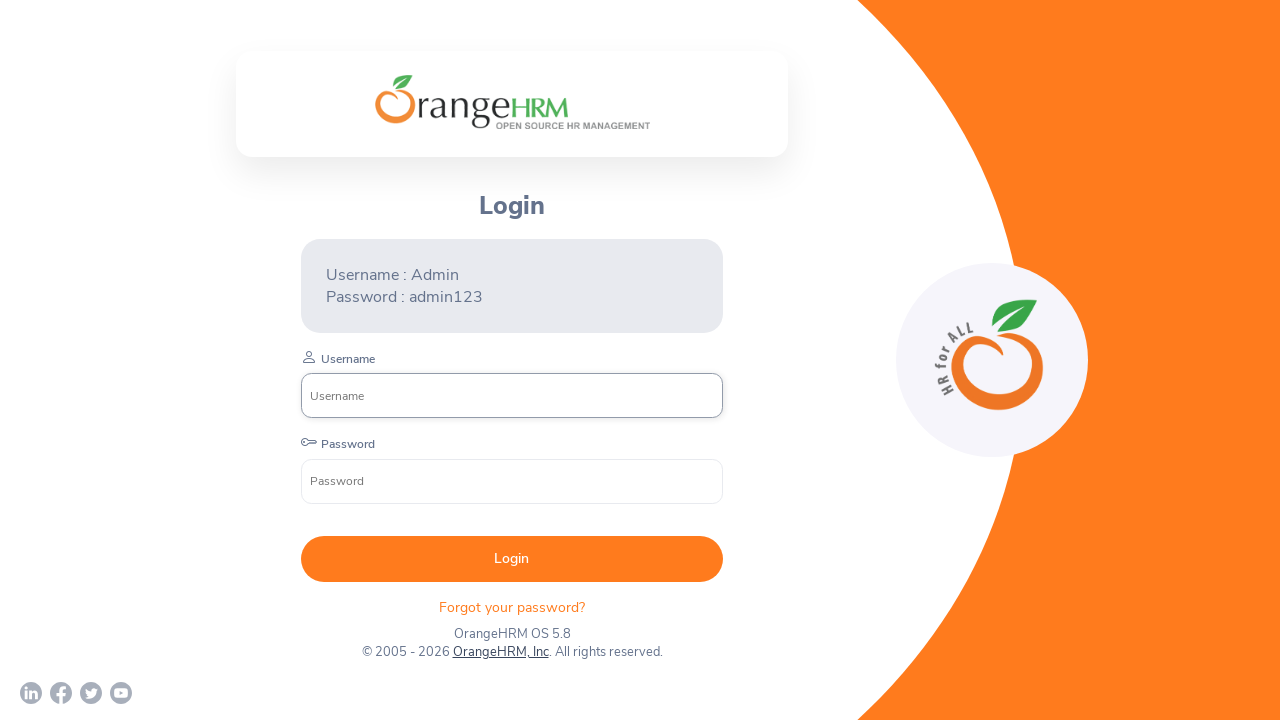

Verified page title equals 'OrangeHRM' - Test passed
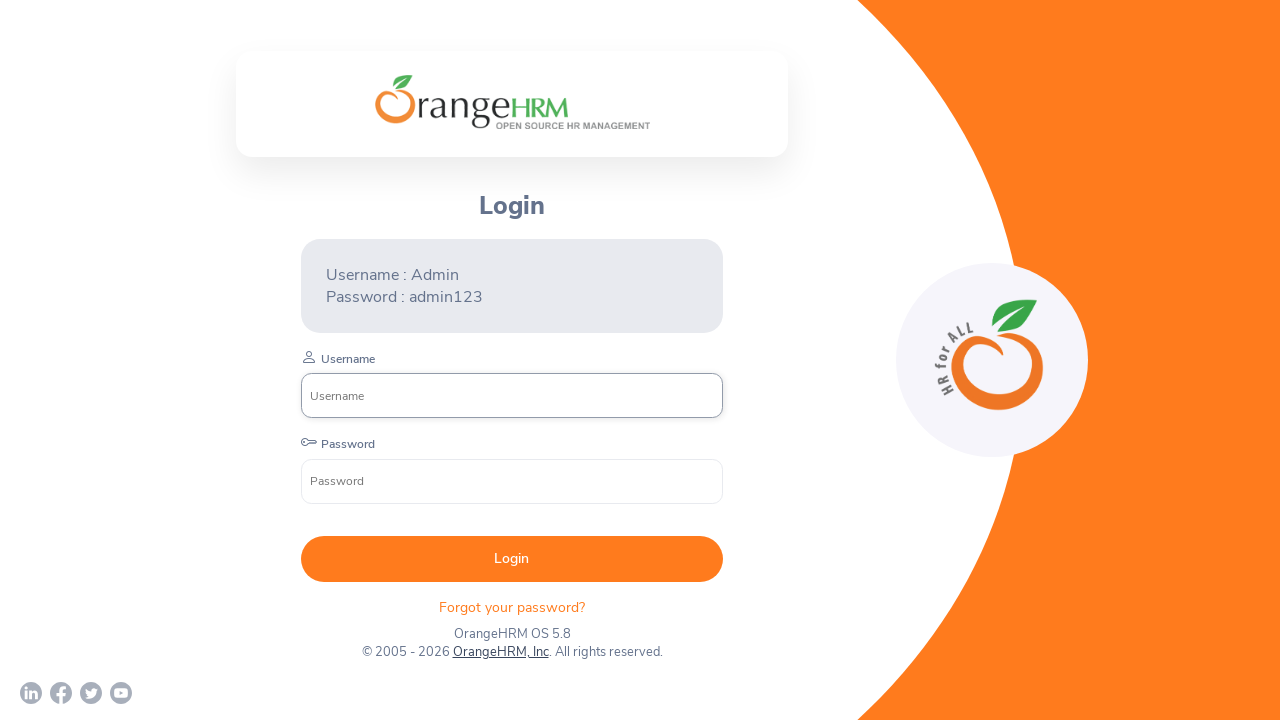

Retrieved current page URL
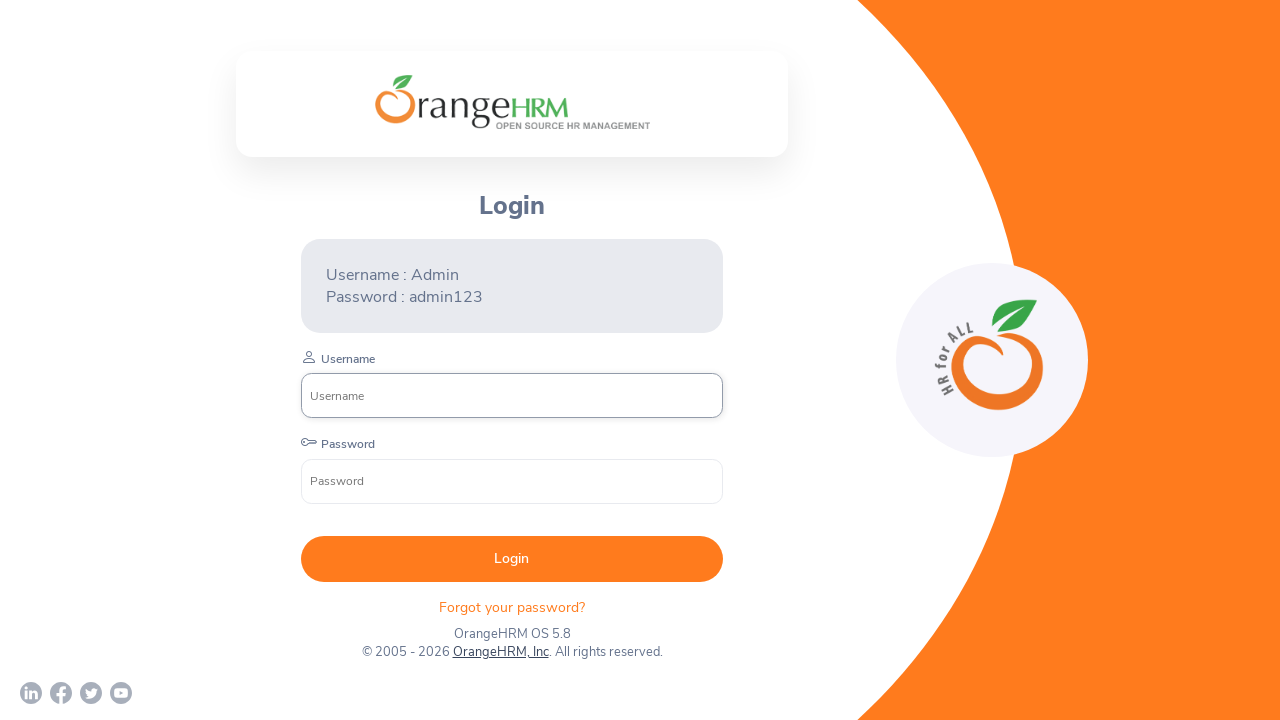

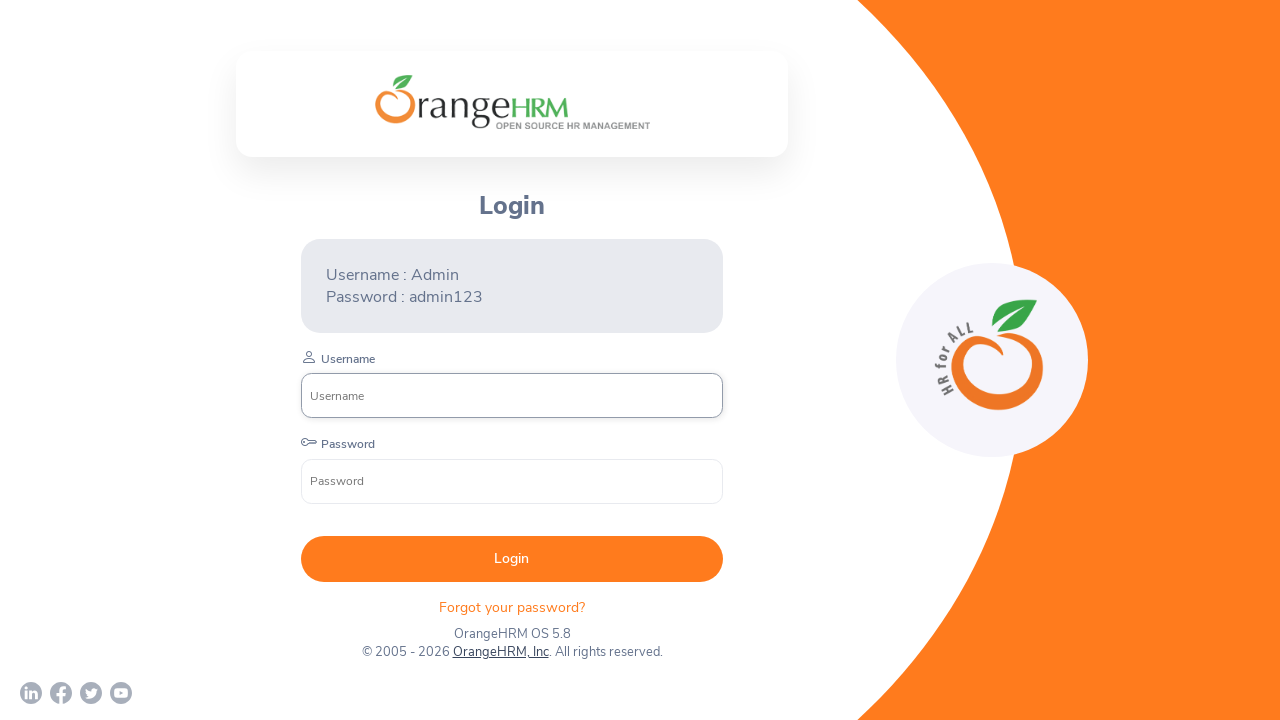